Navigates to Netflix homepage, then navigates to YouTube homepage, capturing page titles at each step

Starting URL: https://www.netflix.com/fr/

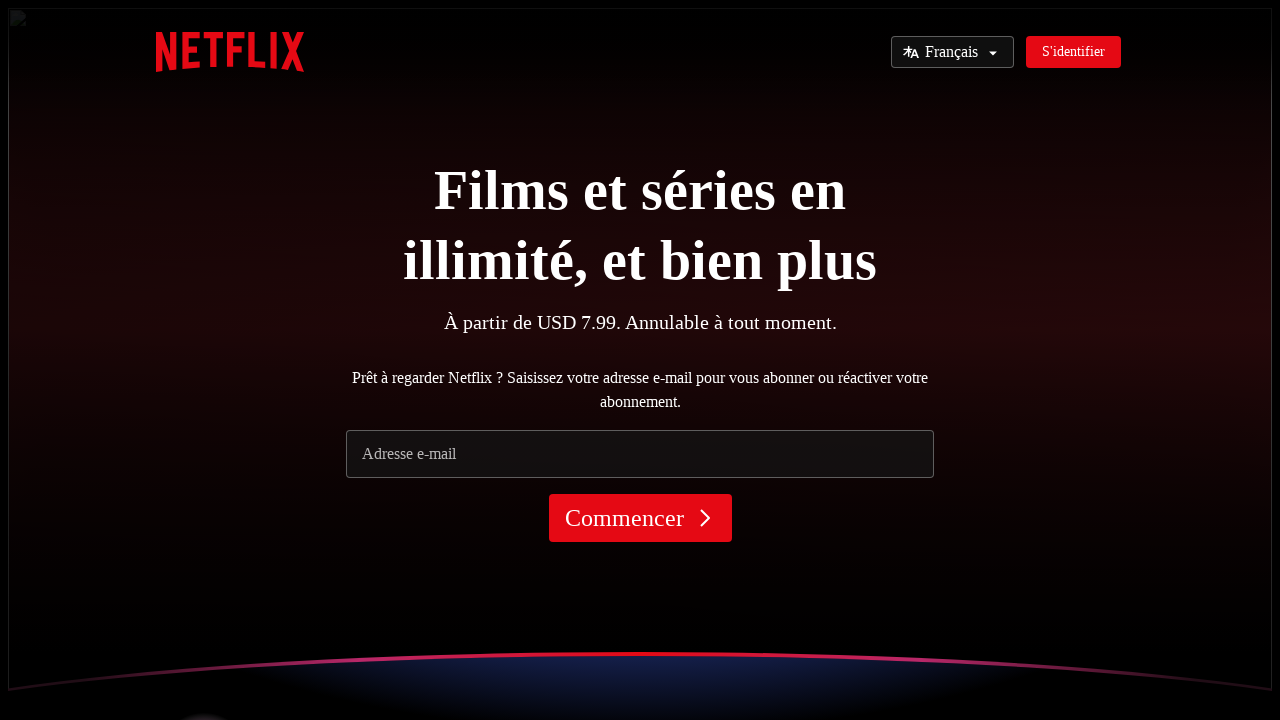

Navigated to YouTube homepage (French locale)
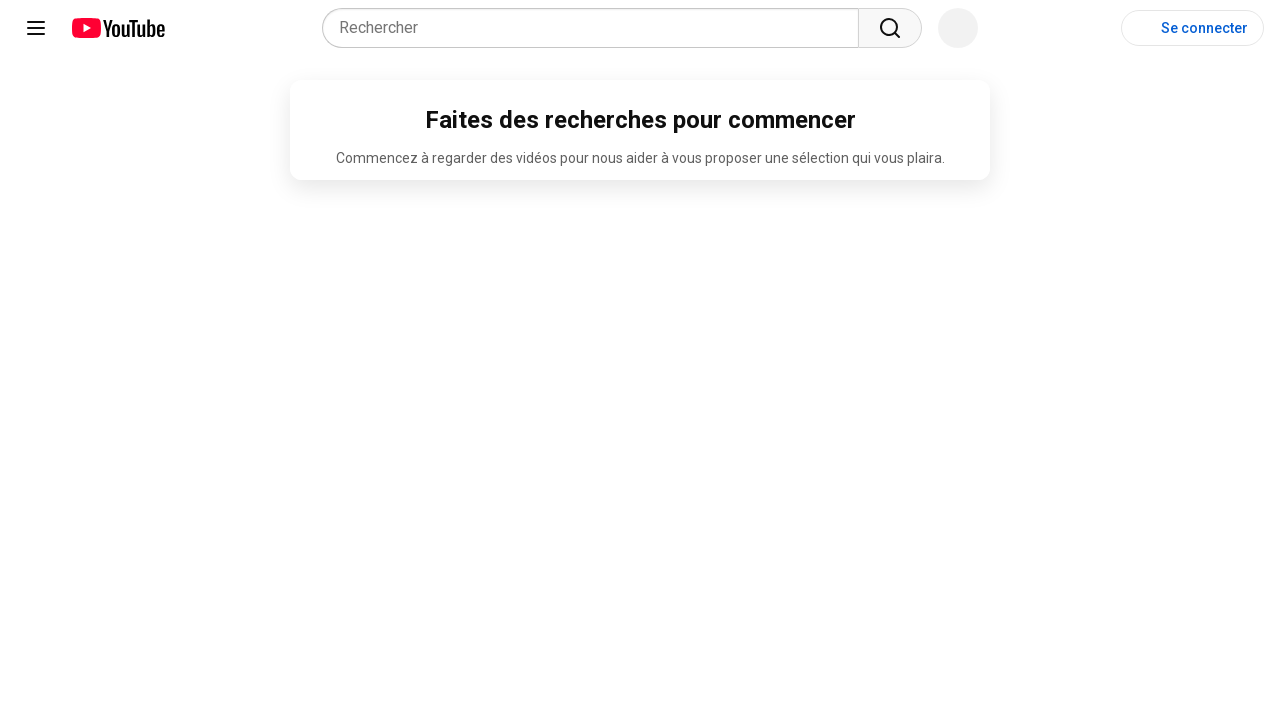

YouTube page fully loaded (networkidle state reached)
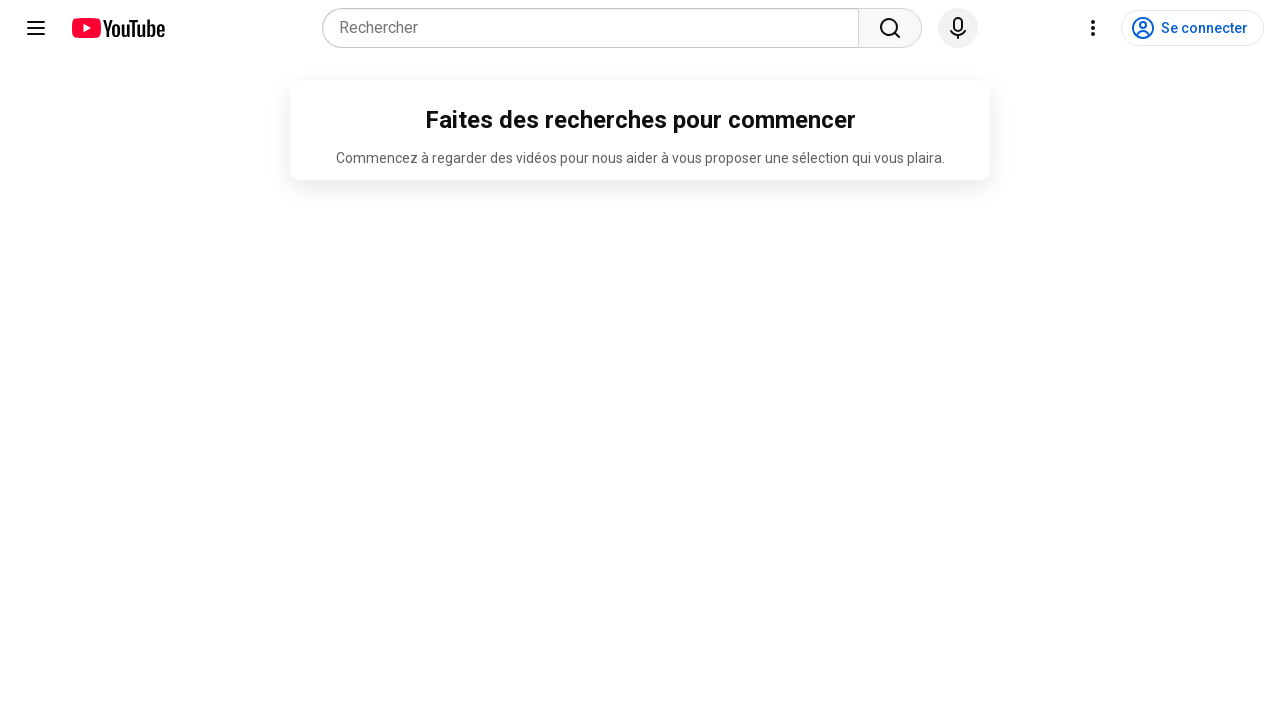

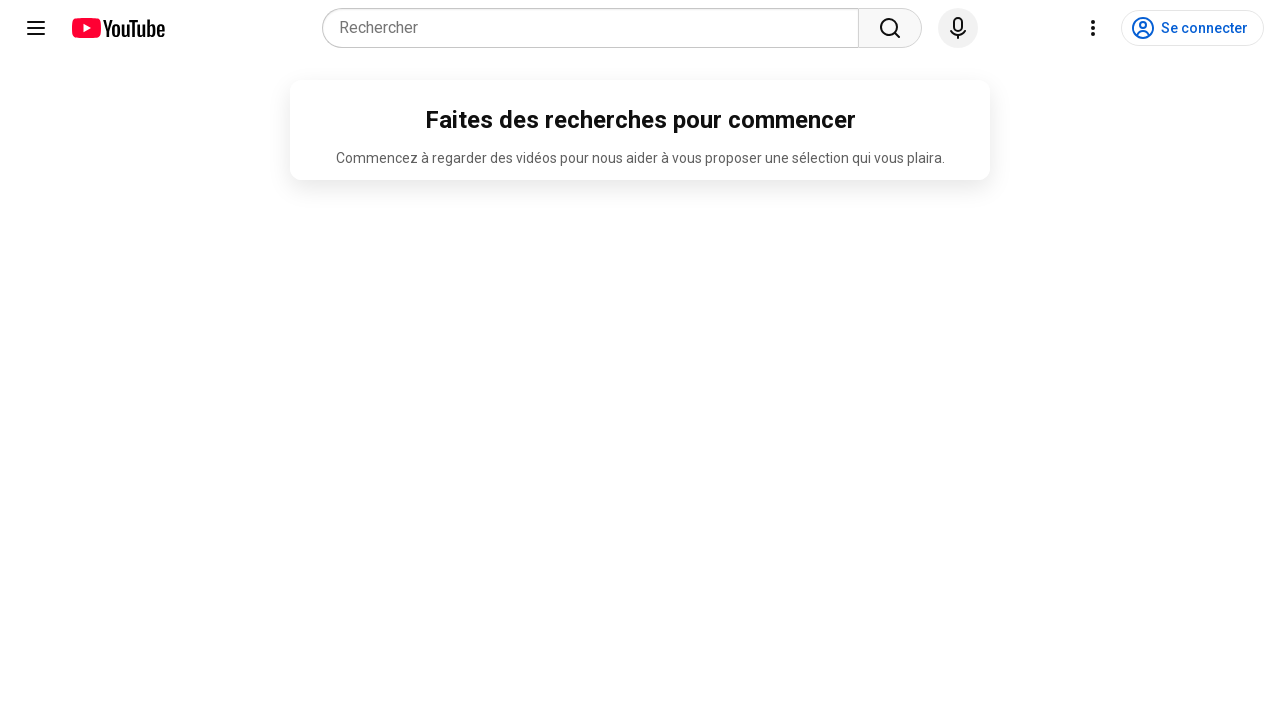